Tests mortgage calculator functionality by entering purchase price, selecting options, and calculating monthly payment

Starting URL: https://www.mlcalc.com

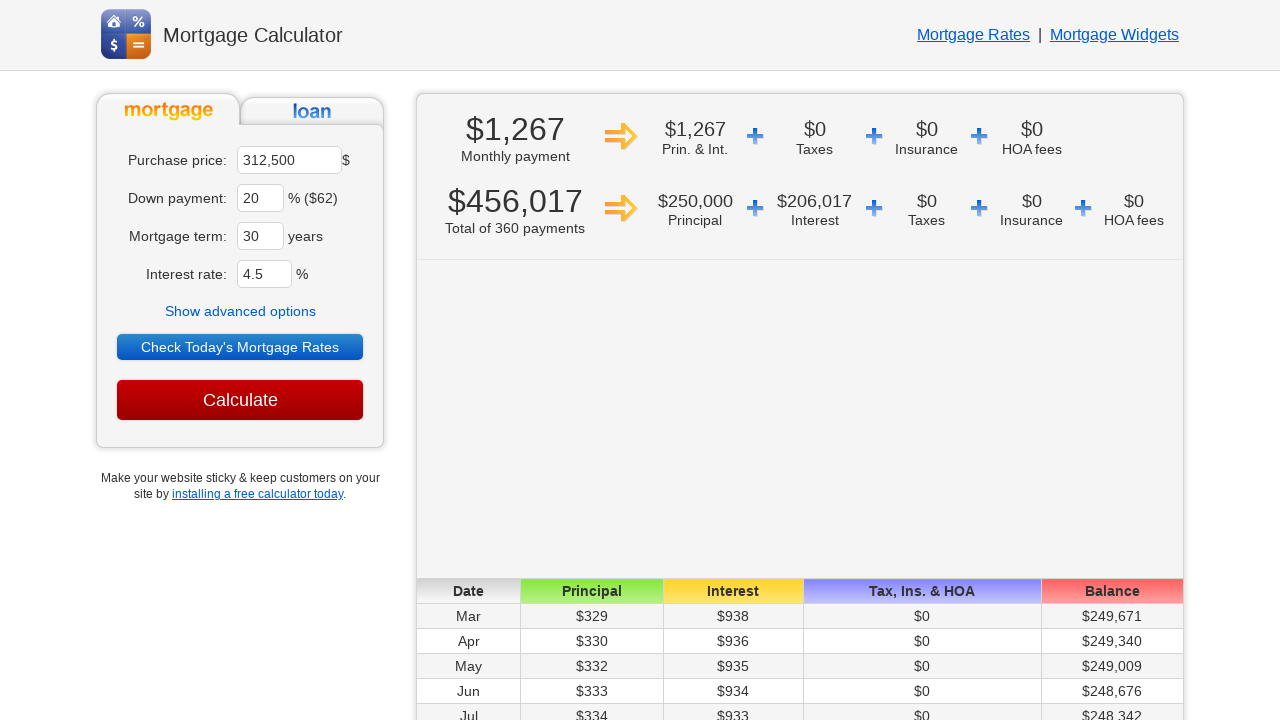

Cleared purchase price input field on #ma
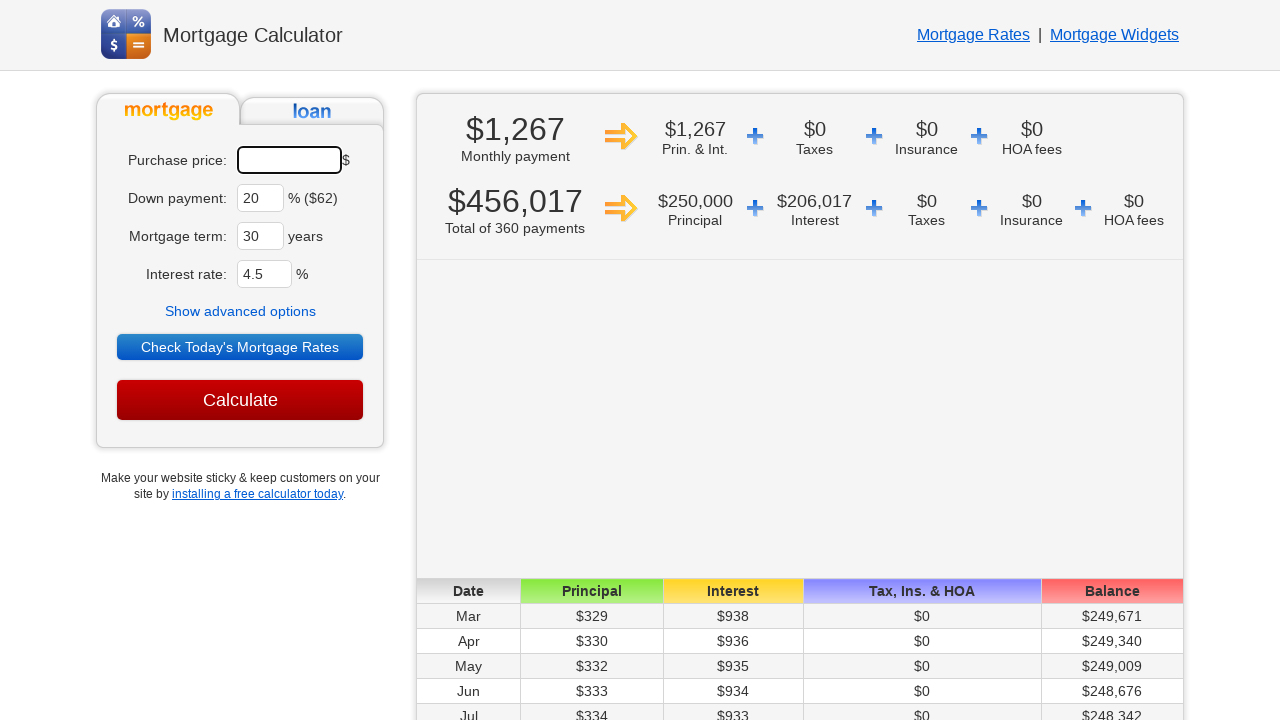

Entered purchase price of $450,000 on #ma
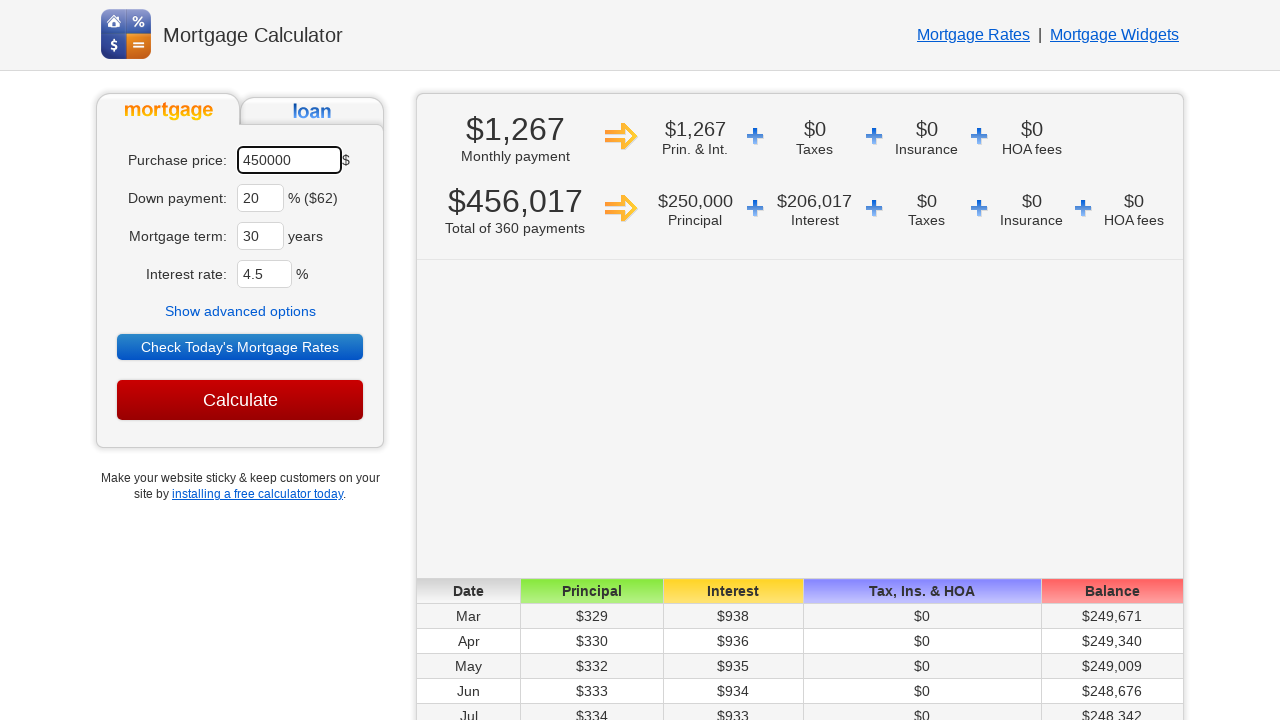

Clicked 'Show advanced options' button at (240, 311) on text='Show advanced options'
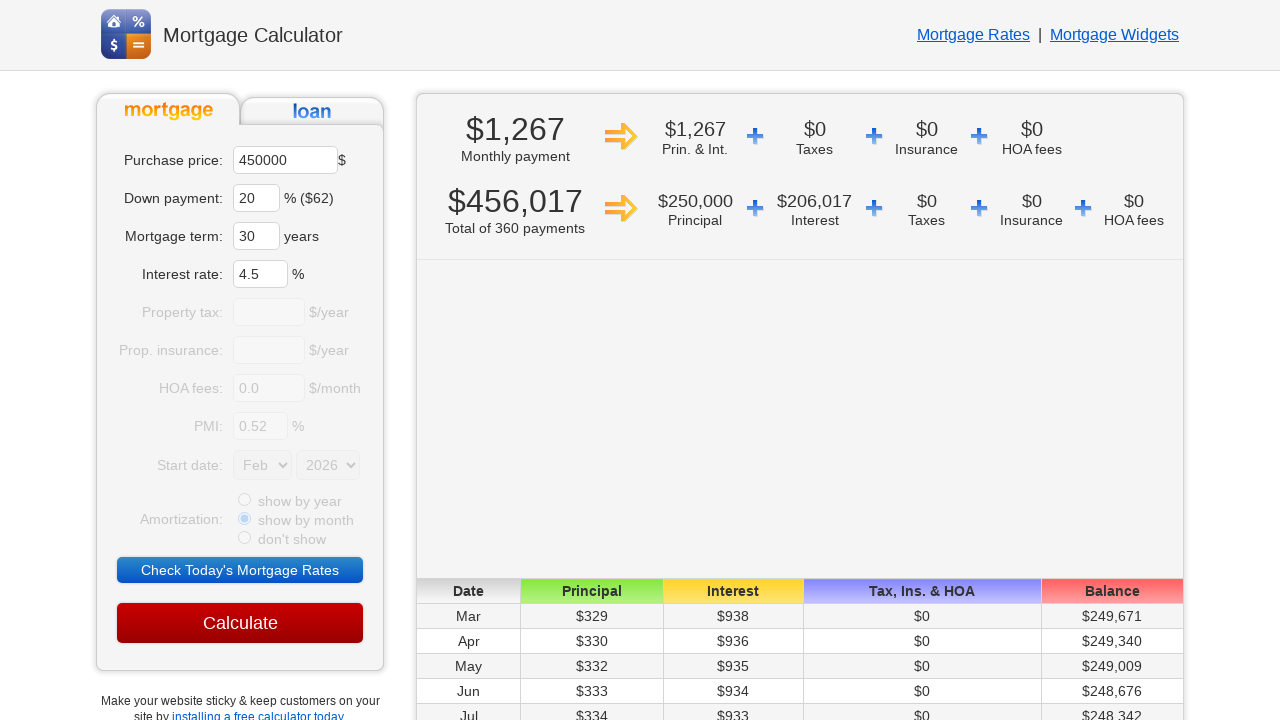

Selected June as start month from dropdown on select[name='sm']
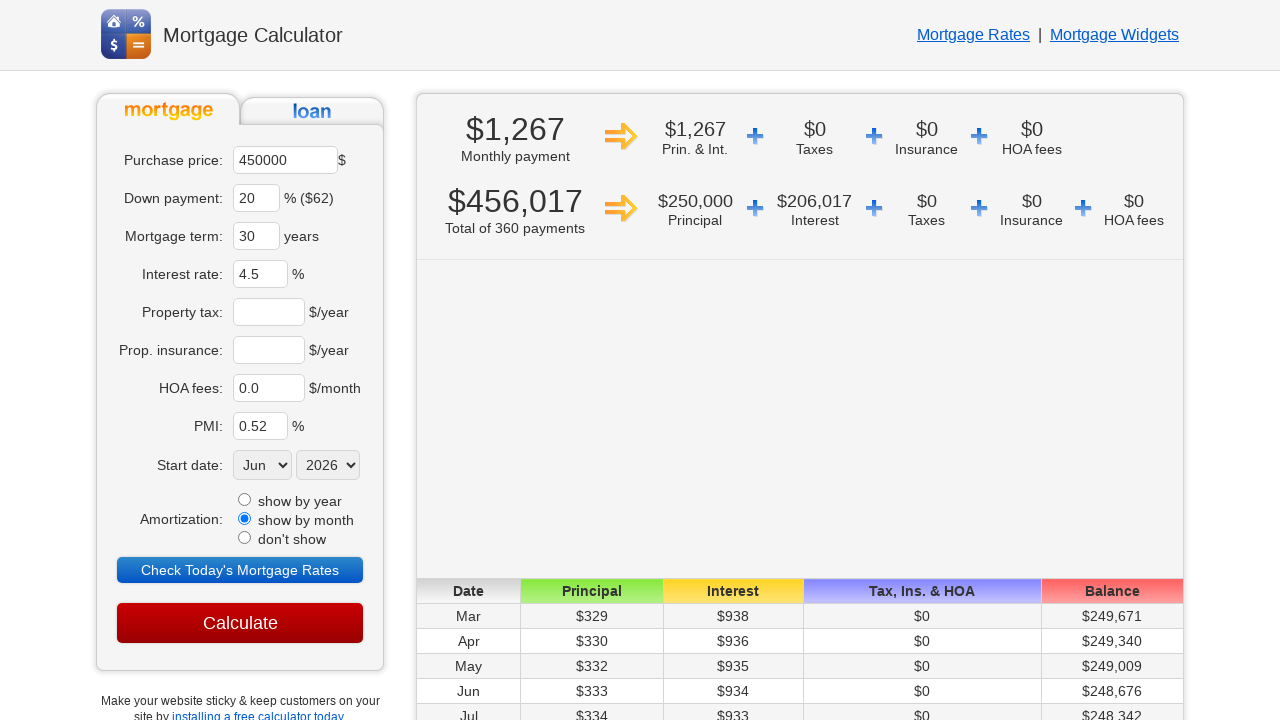

Clicked Calculate button at (240, 623) on input[value='Calculate']
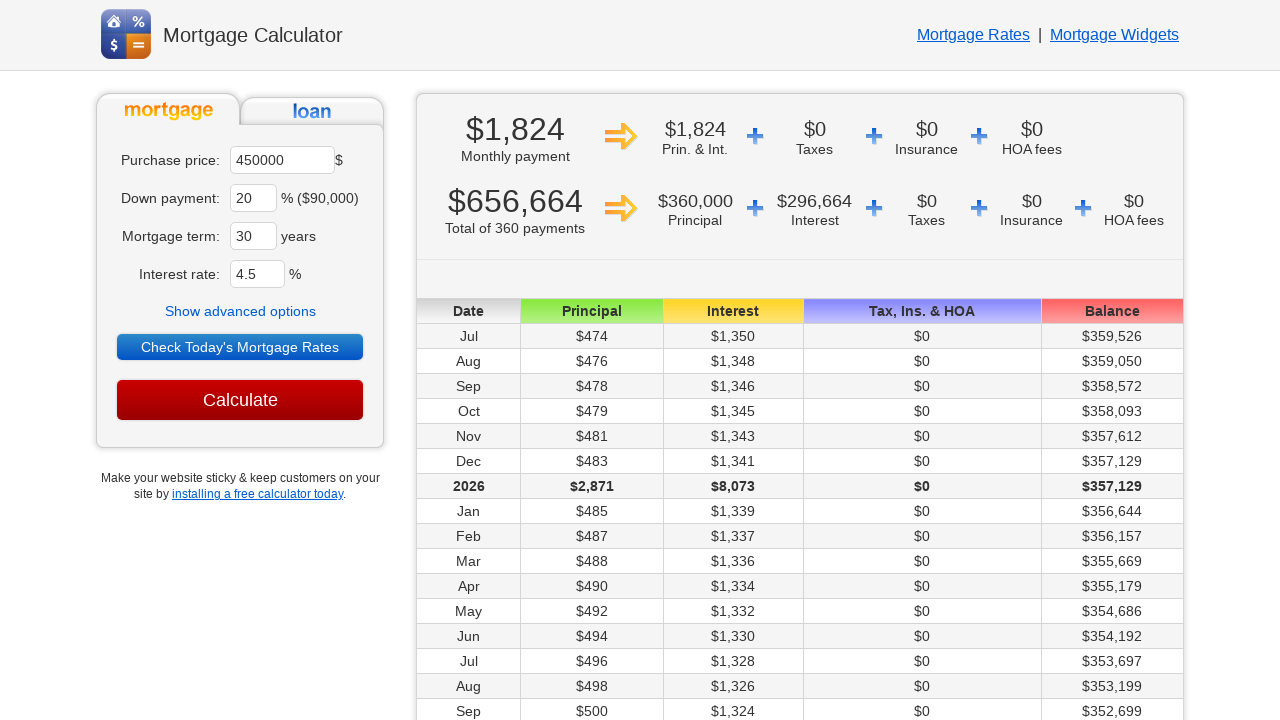

Monthly payment results loaded
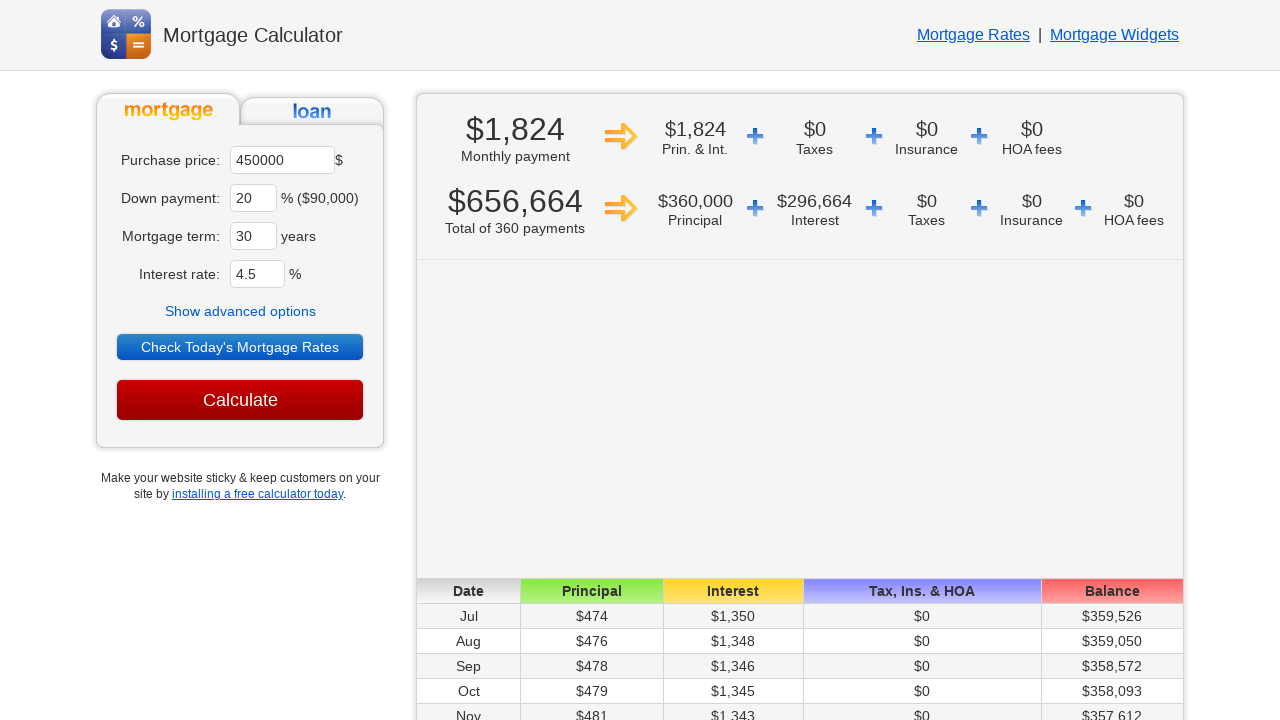

Retrieved monthly payment: $1,824
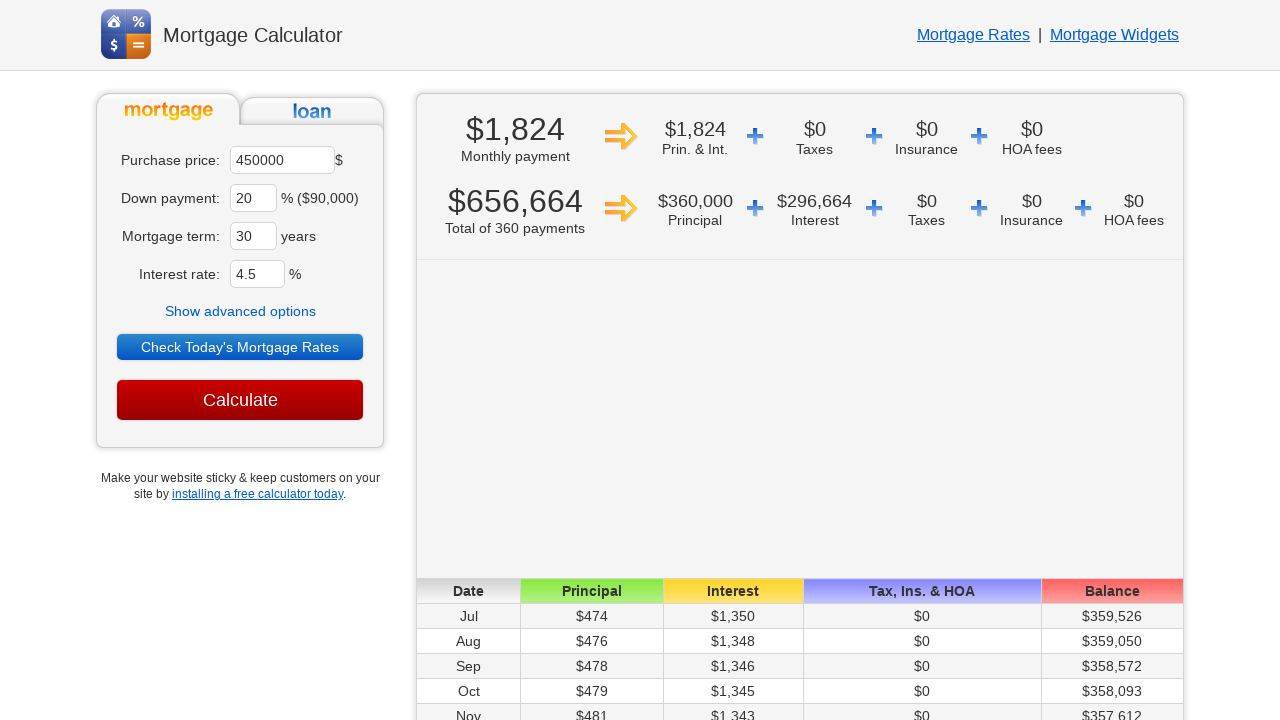

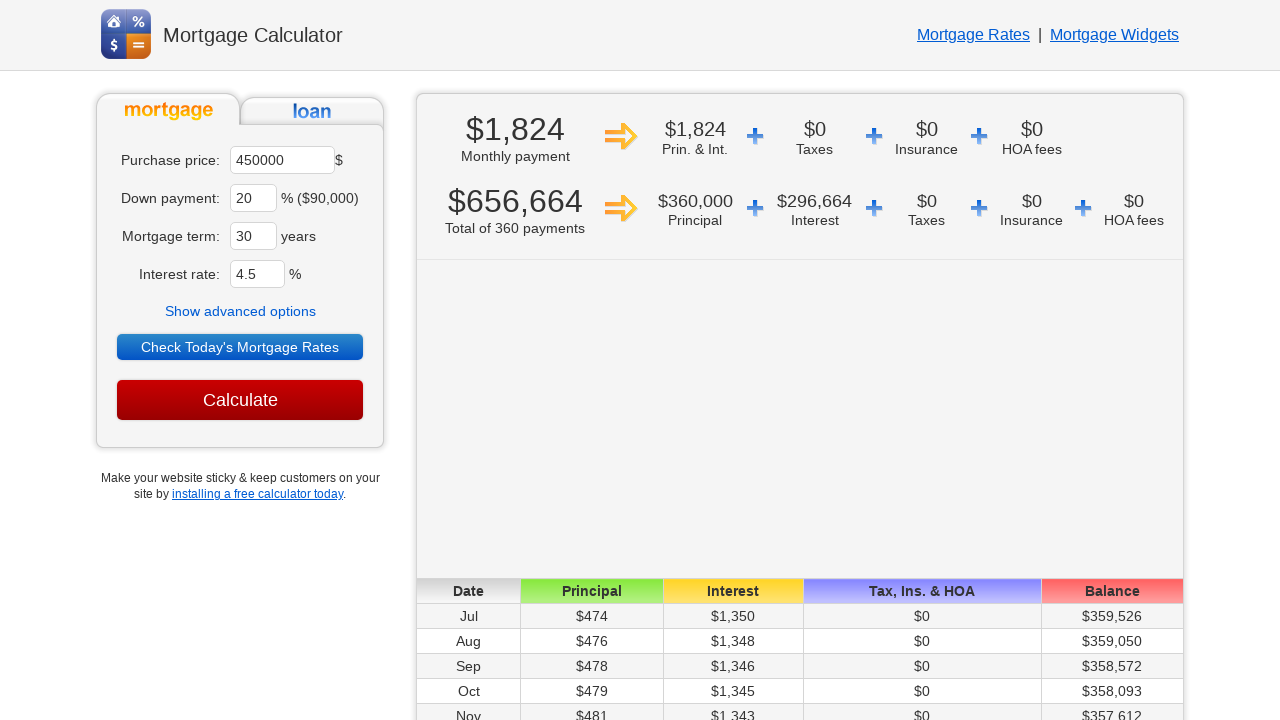